Tests login form functionality by entering username and password credentials and clicking the login button

Starting URL: https://trytestingthis.netlify.app/

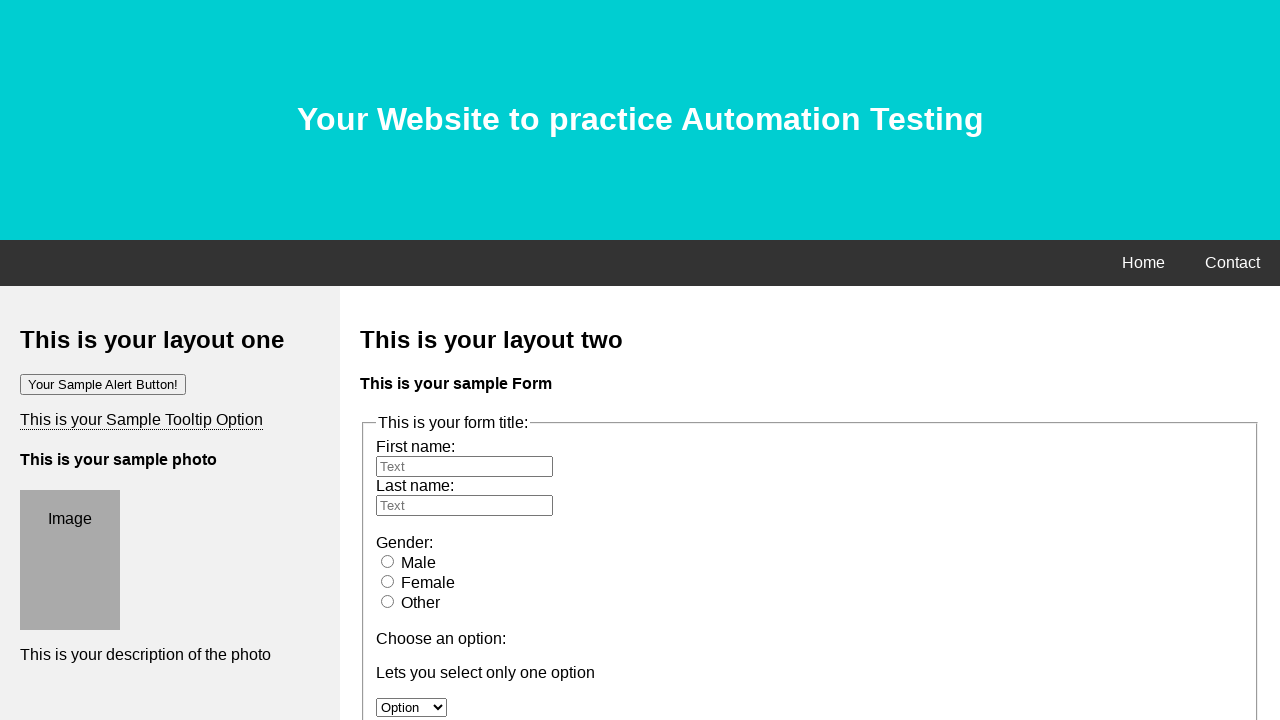

Filled username field with 'test' on #uname
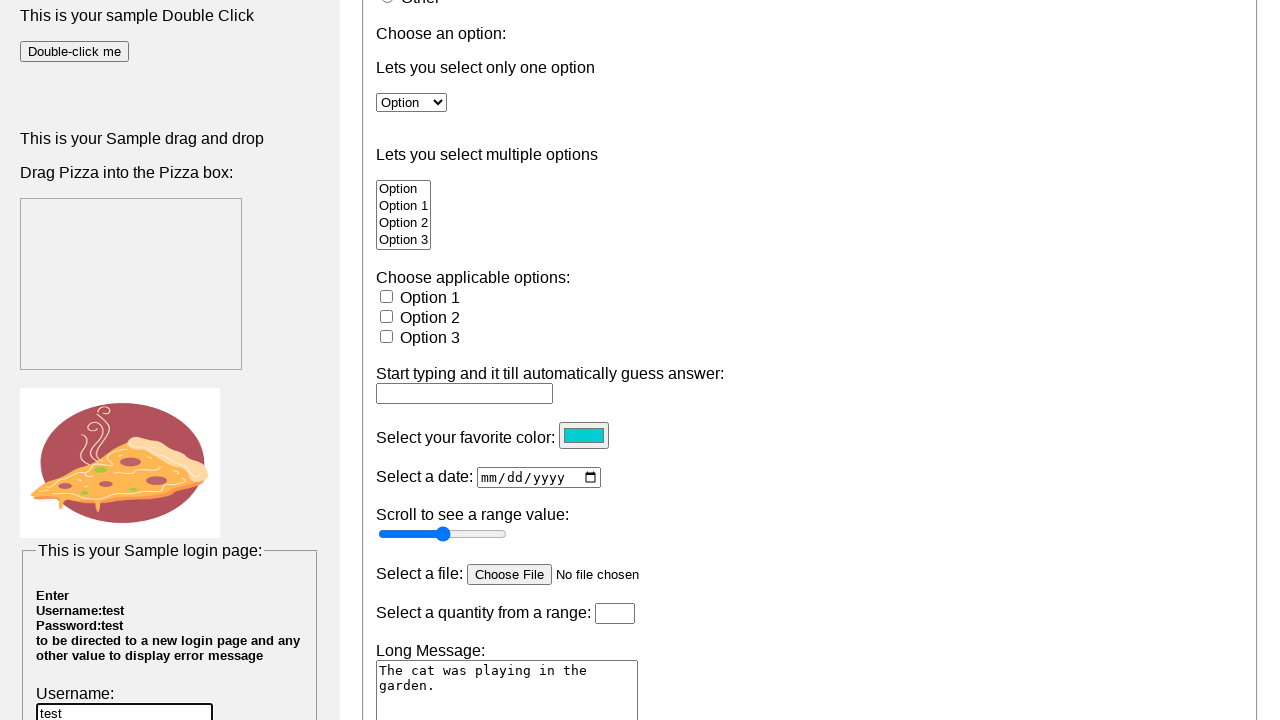

Filled password field with 'test' on #pwd
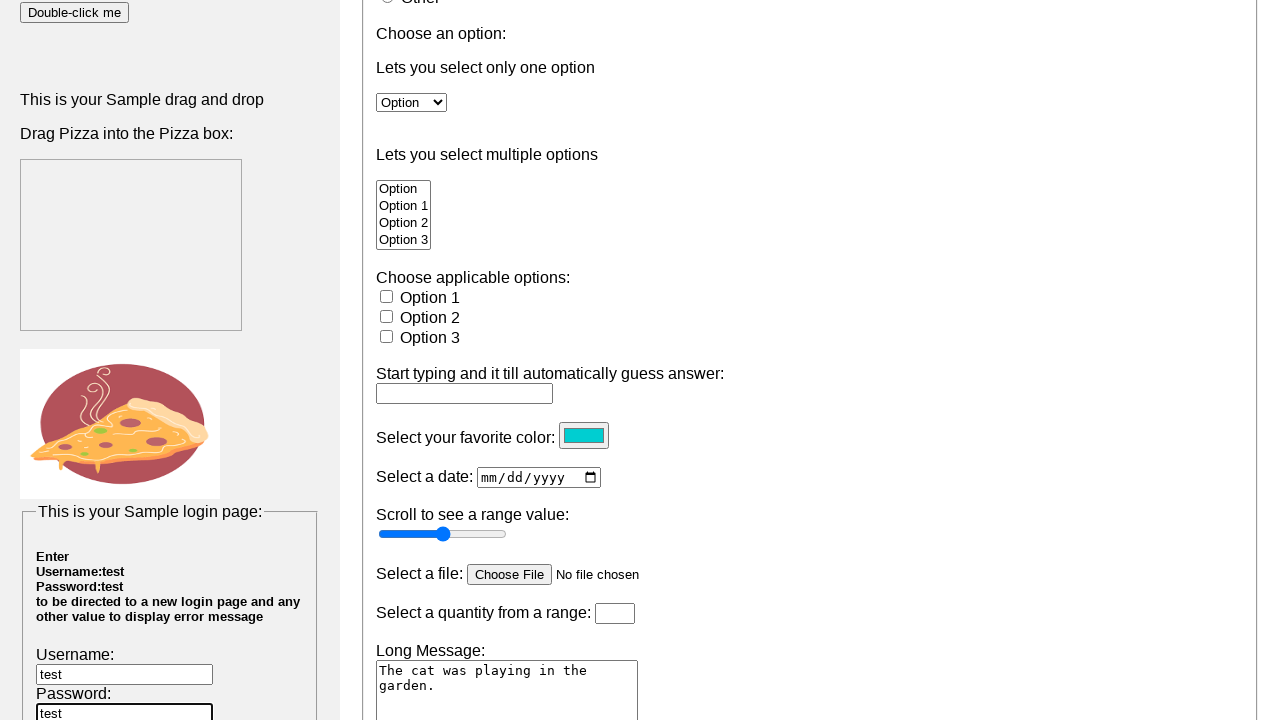

Clicked login button at (60, 679) on xpath=//input[@value='Login']
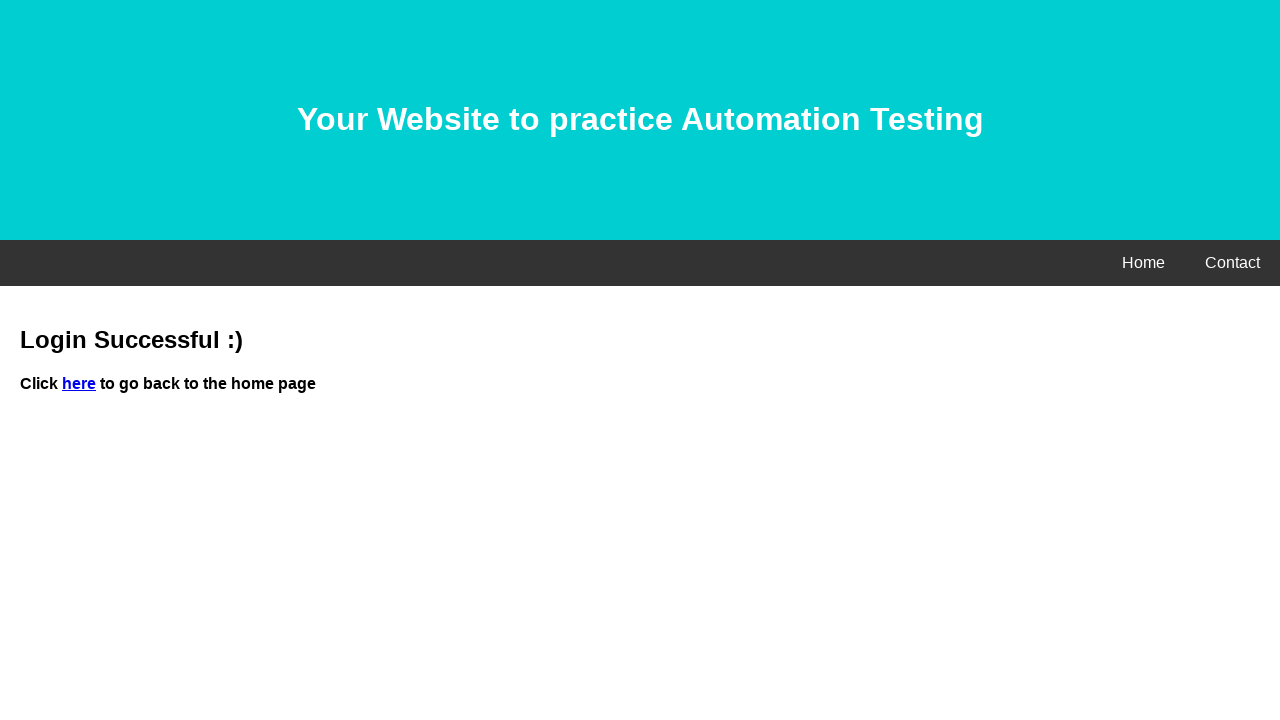

Page loaded (domcontentloaded)
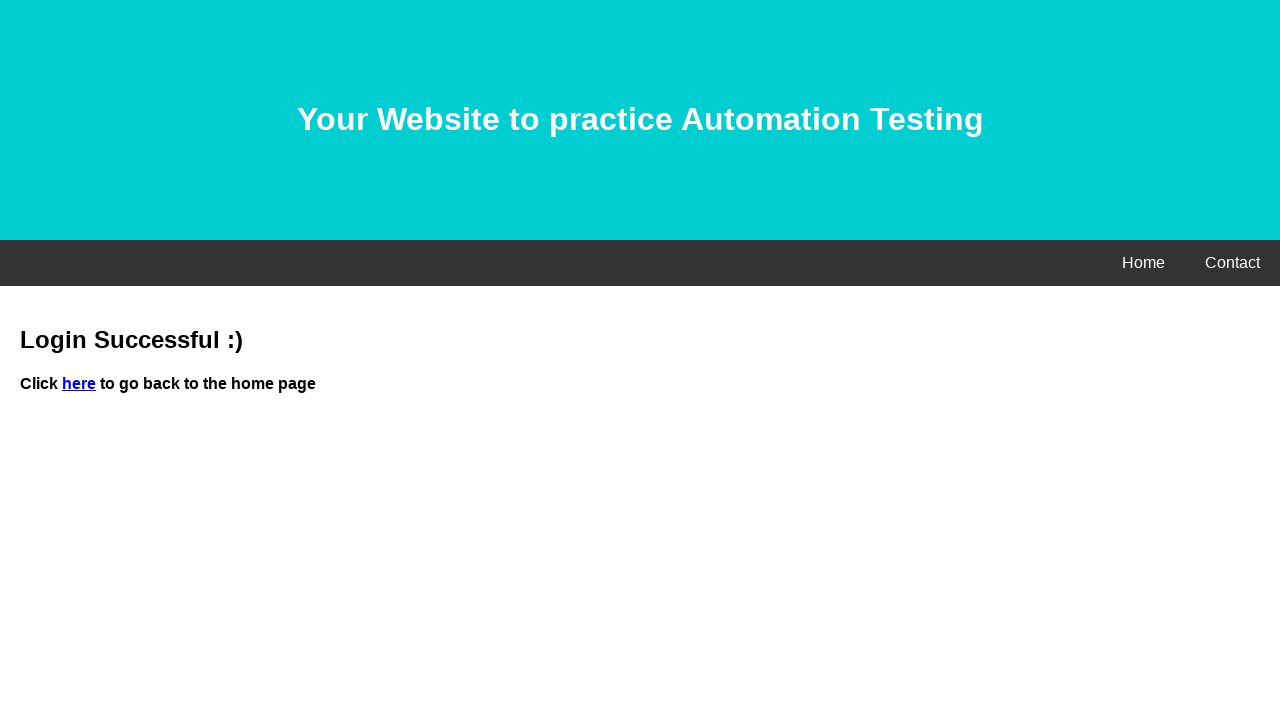

Verified 'Successful' message in page content
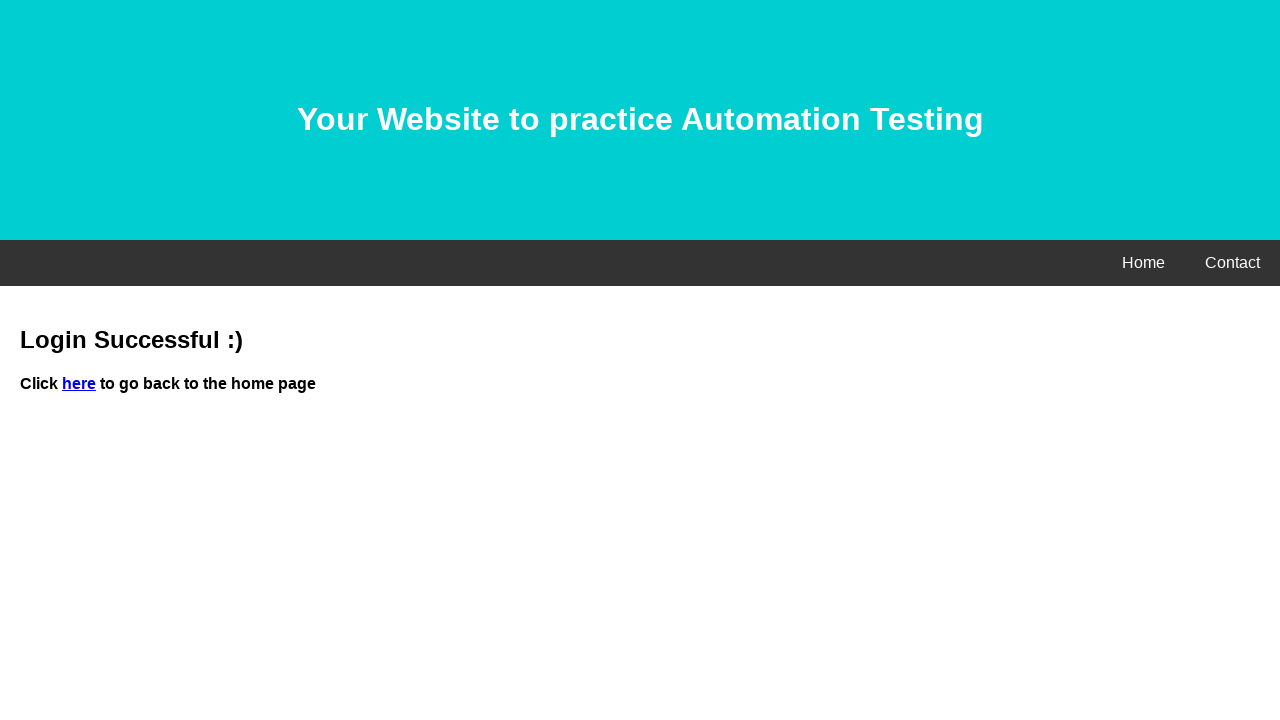

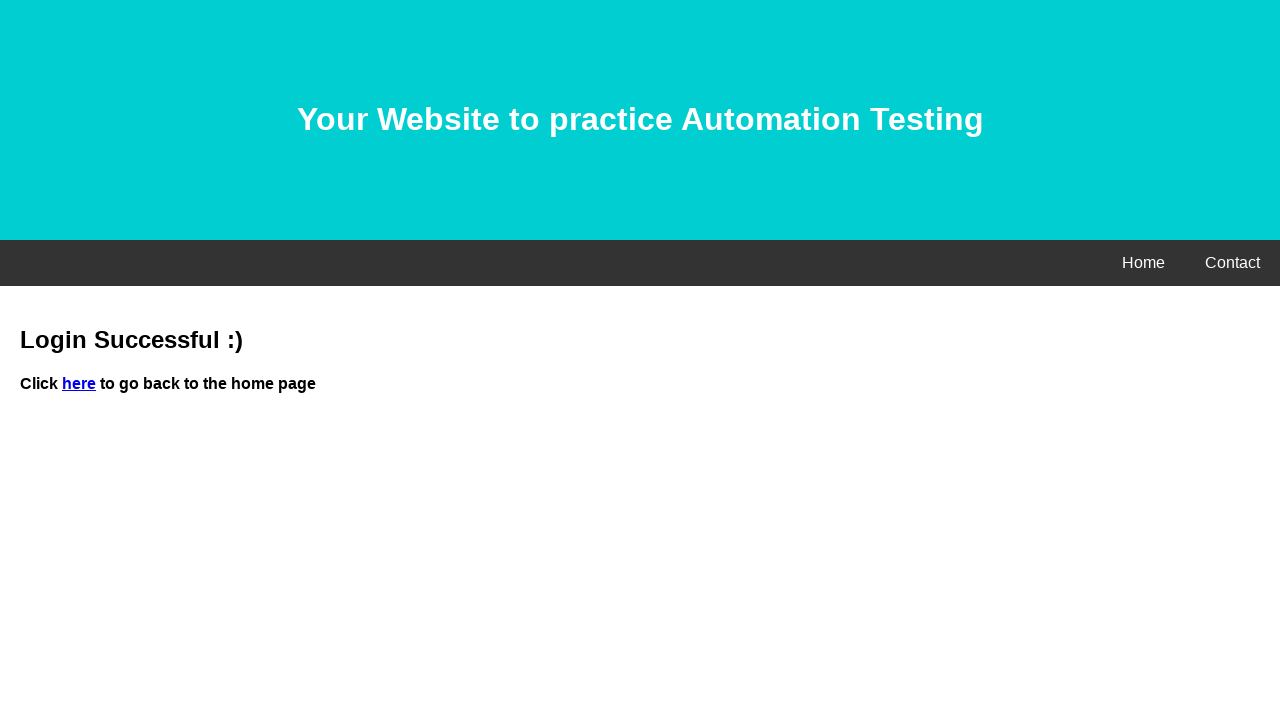